Tests file upload functionality by uploading a text file and verifying the success message

Starting URL: https://the-internet.herokuapp.com/upload

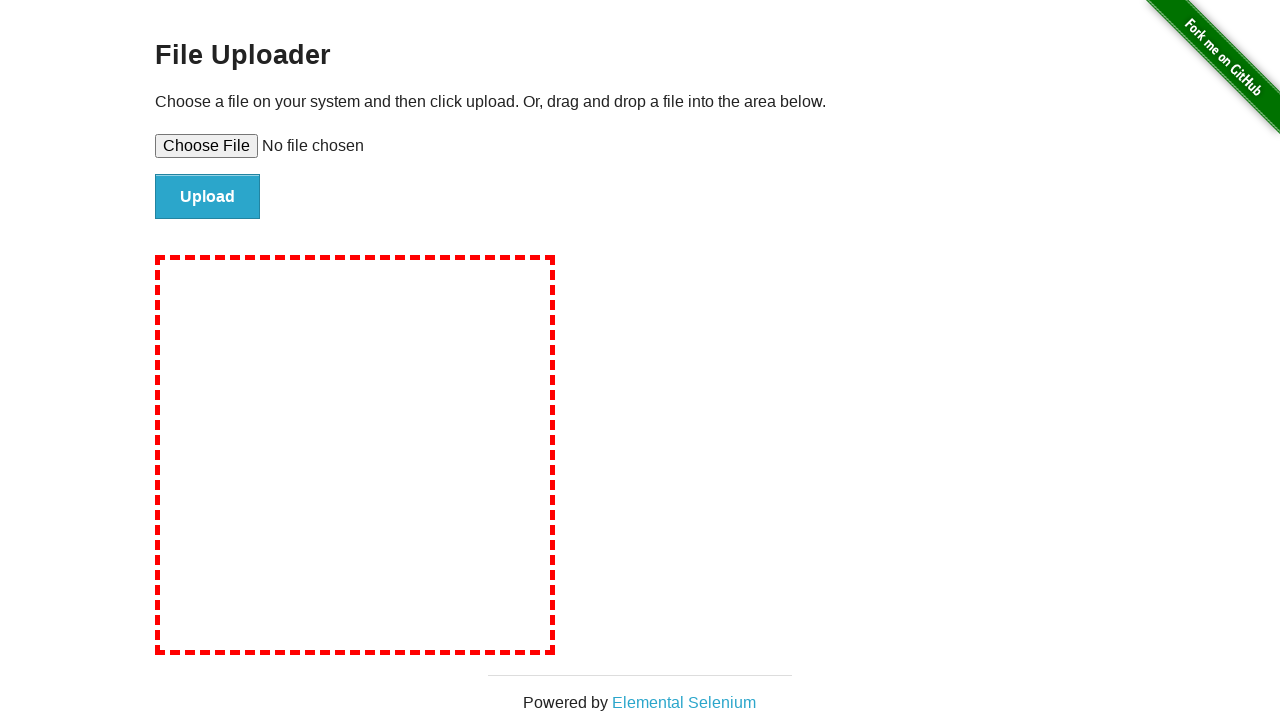

Created temporary text file with test content
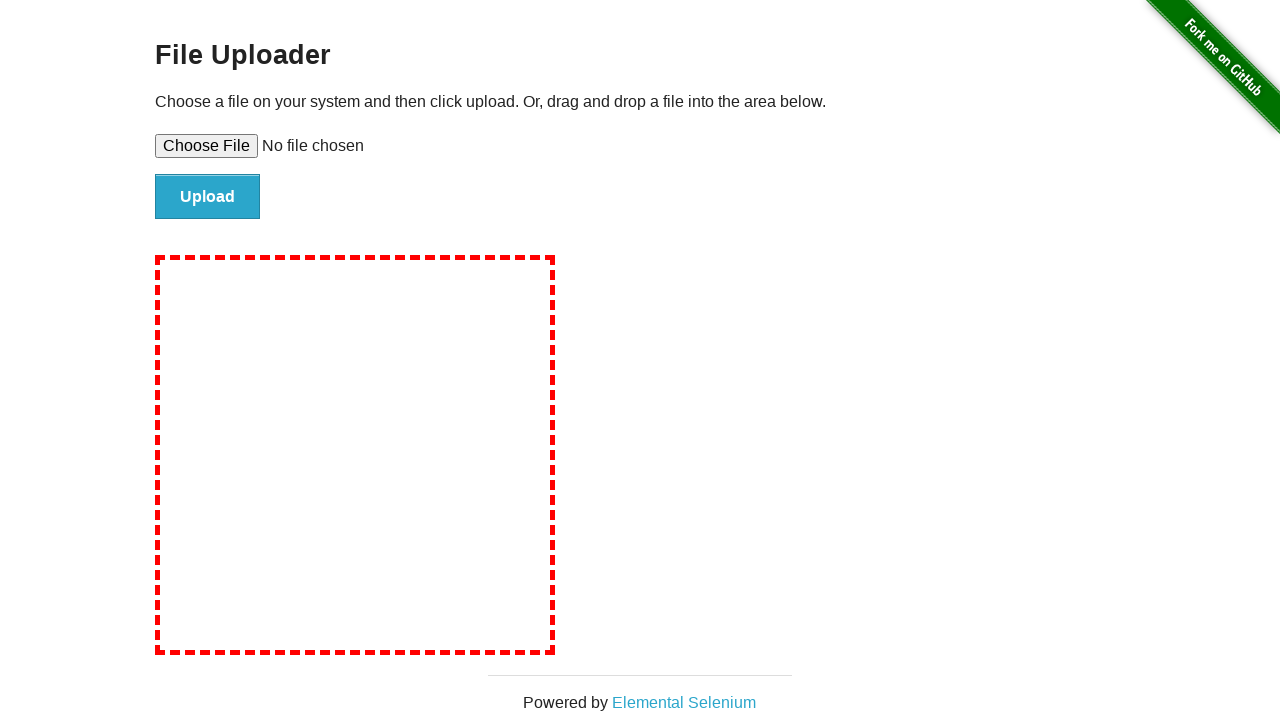

Selected and uploaded the temporary text file
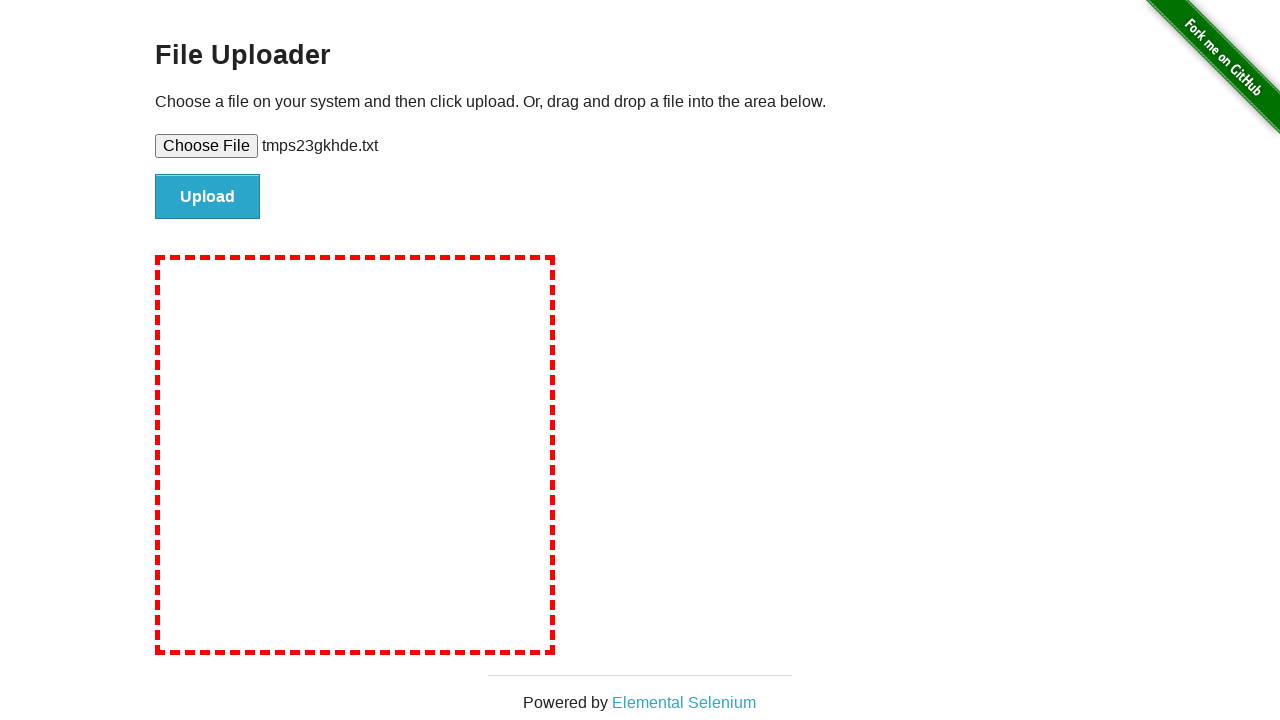

Clicked the file submit button at (208, 197) on xpath=//input[@id='file-submit']
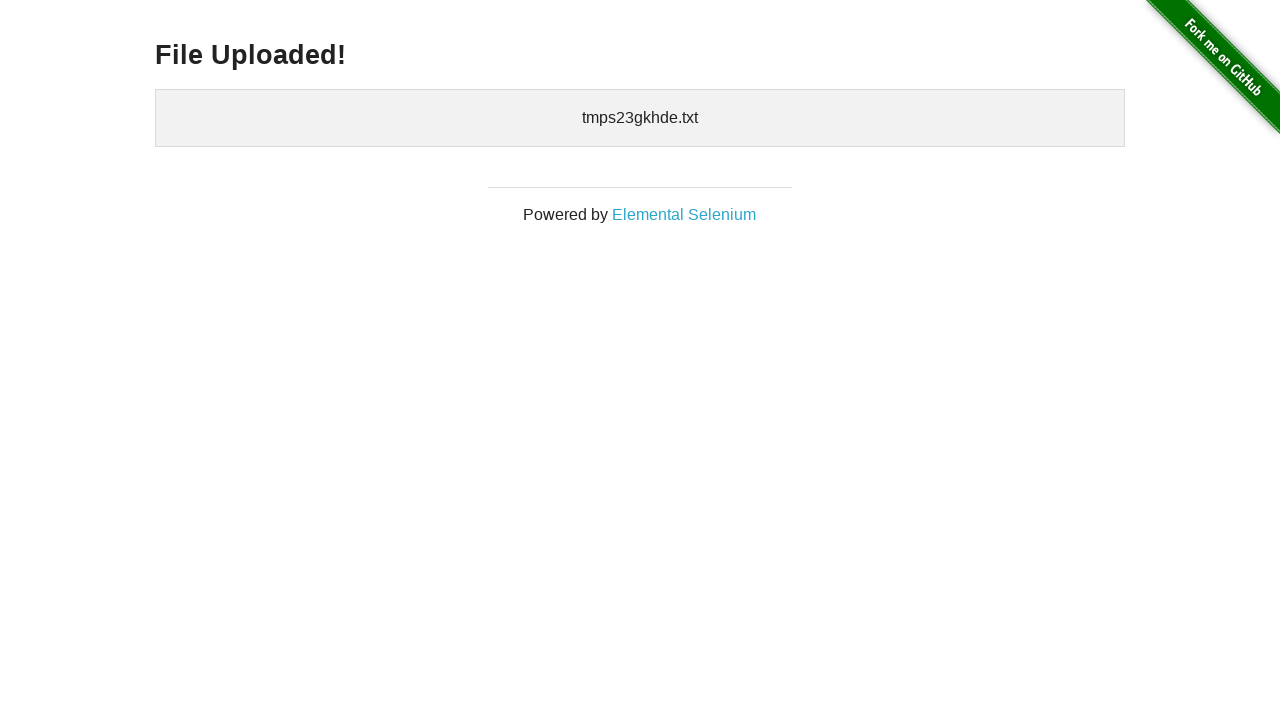

Success message 'File Uploaded!' appeared on page
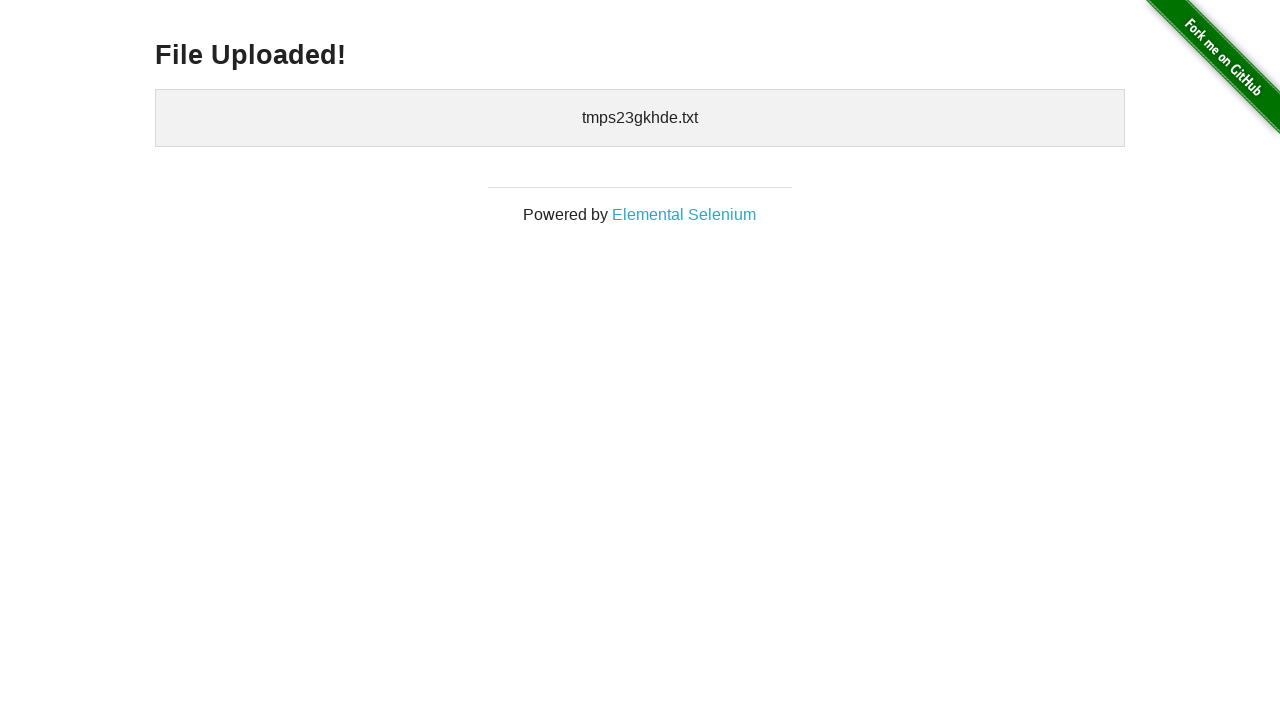

Verified success message is visible
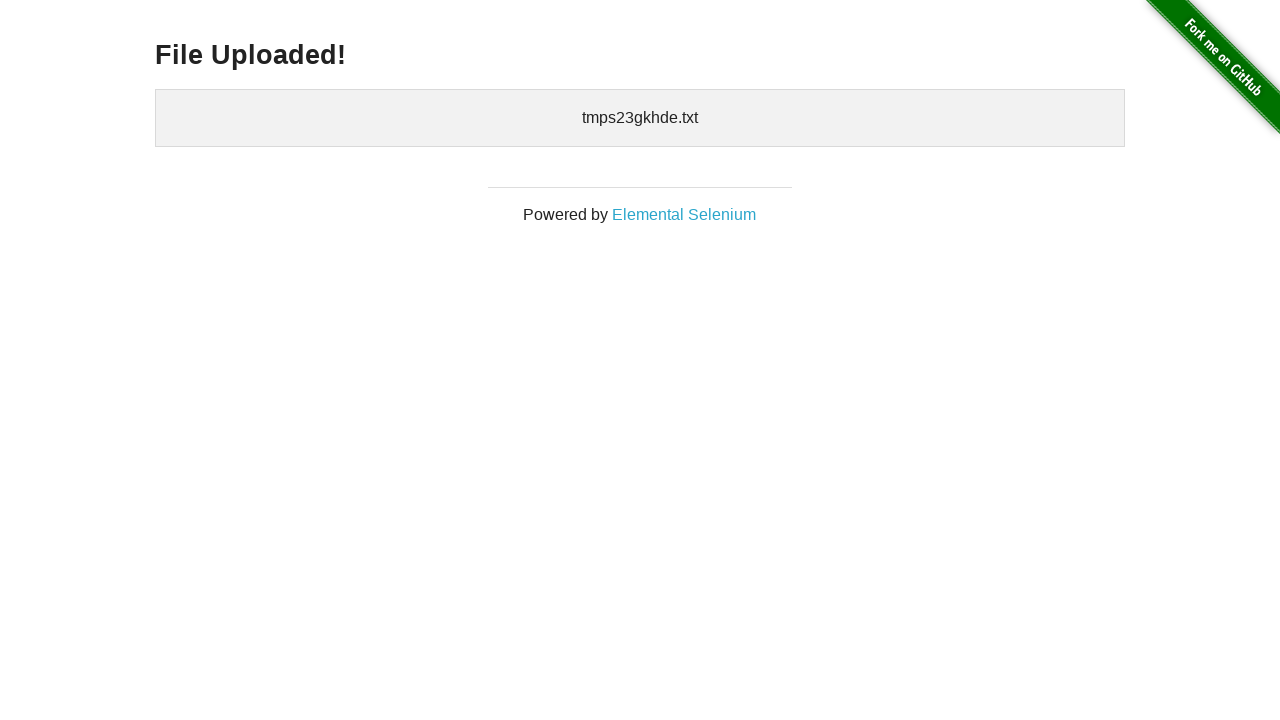

Cleaned up temporary file
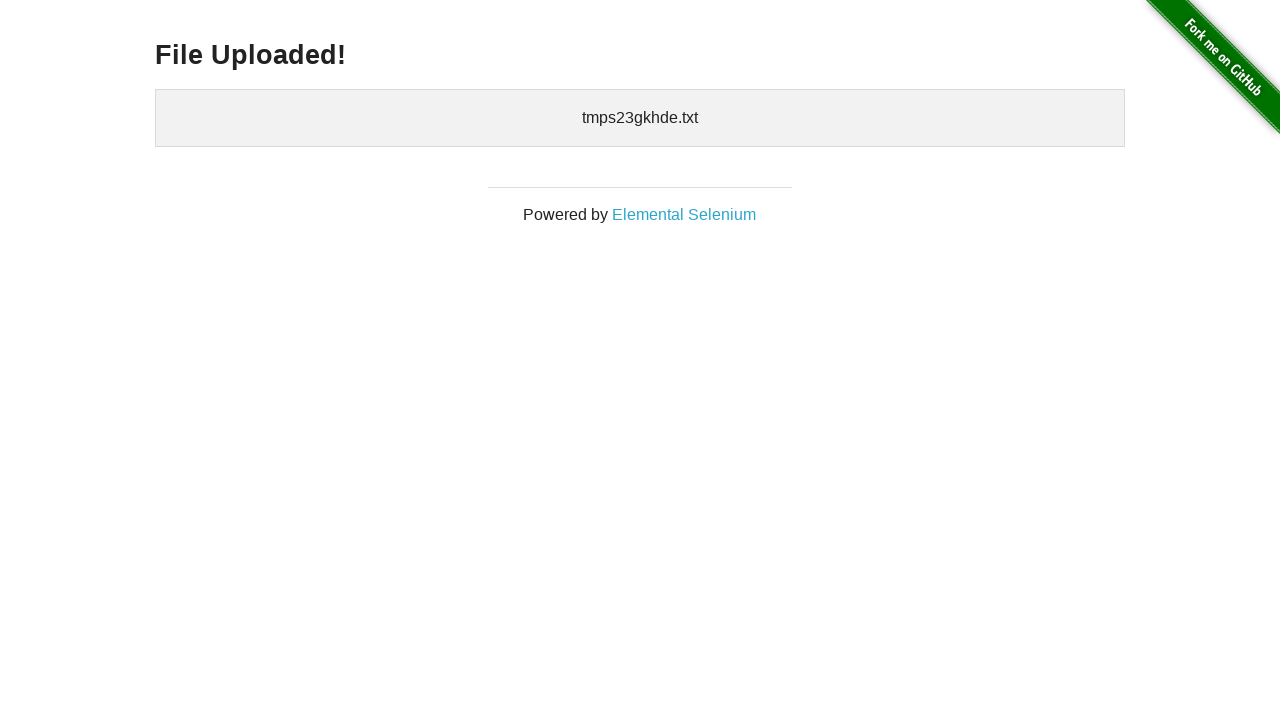

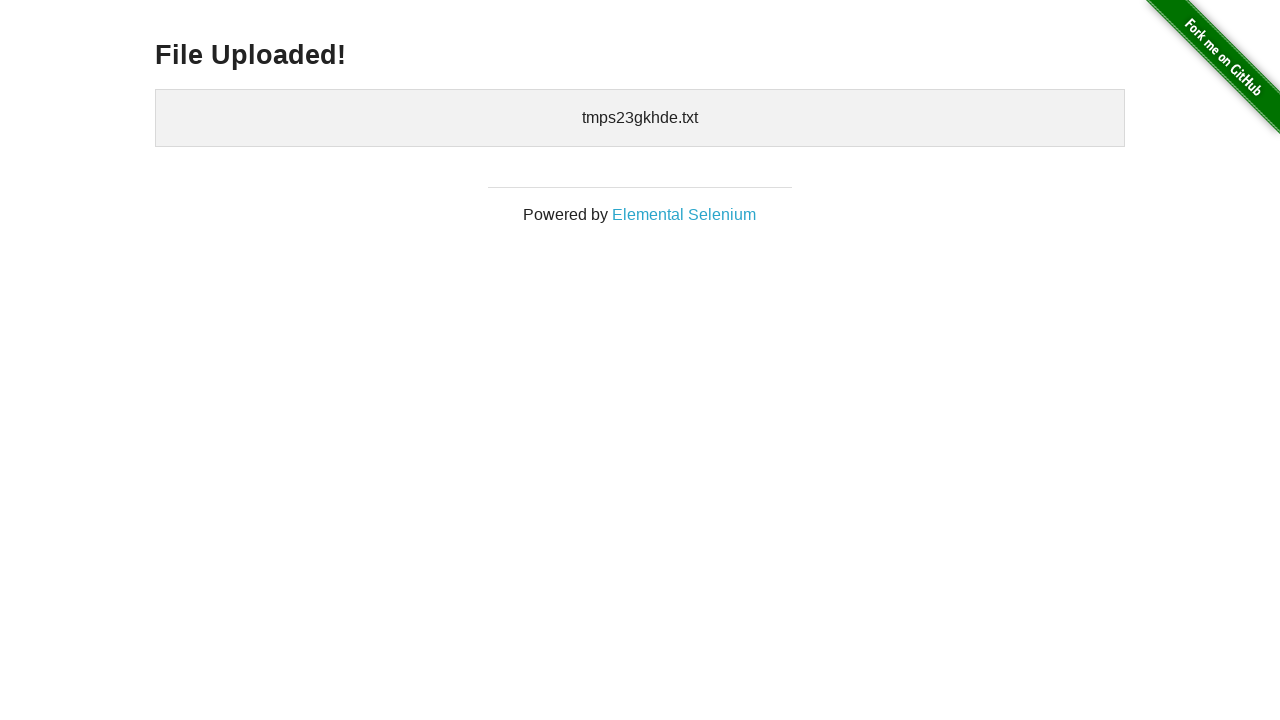